Tests various checkbox interactions including basic checkbox, Ajax checkbox, tristate checkbox, toggle switch, and multi-select checkboxes on a demo page

Starting URL: https://leafground.com/checkbox.xhtml

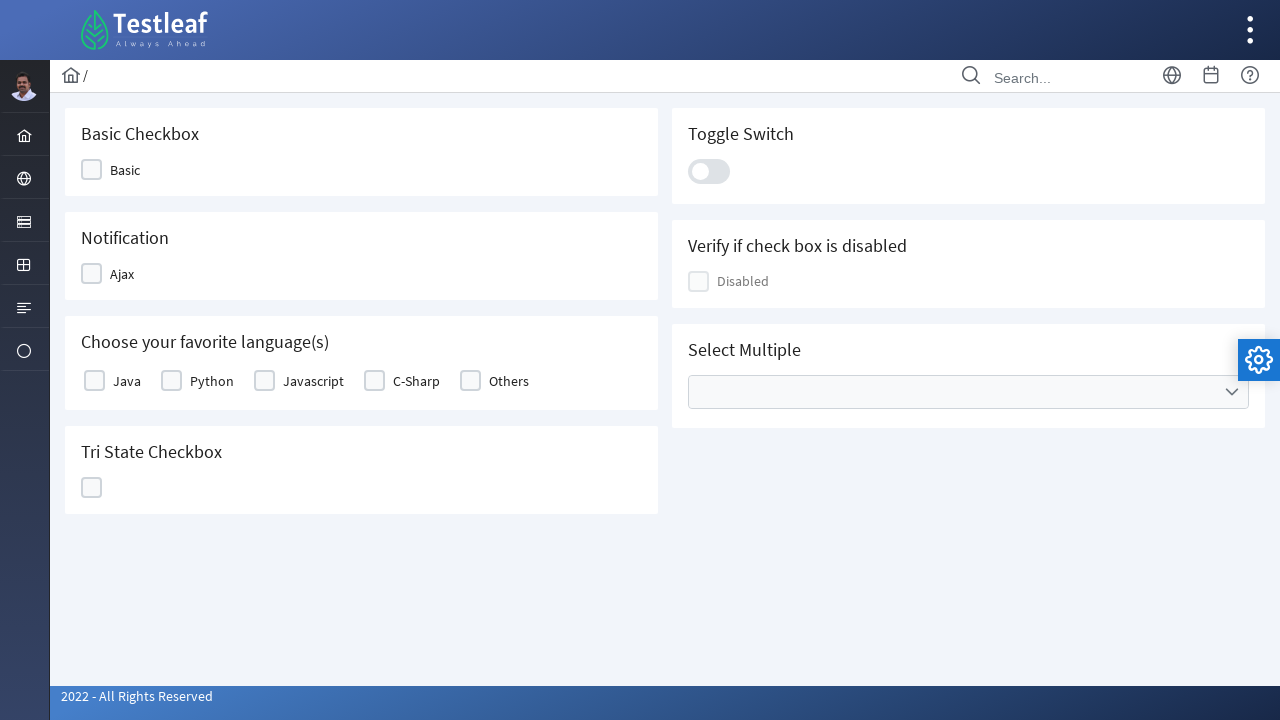

Clicked Basic checkbox at (92, 170) on xpath=//span[text()='Basic']/preceding-sibling::div[1]
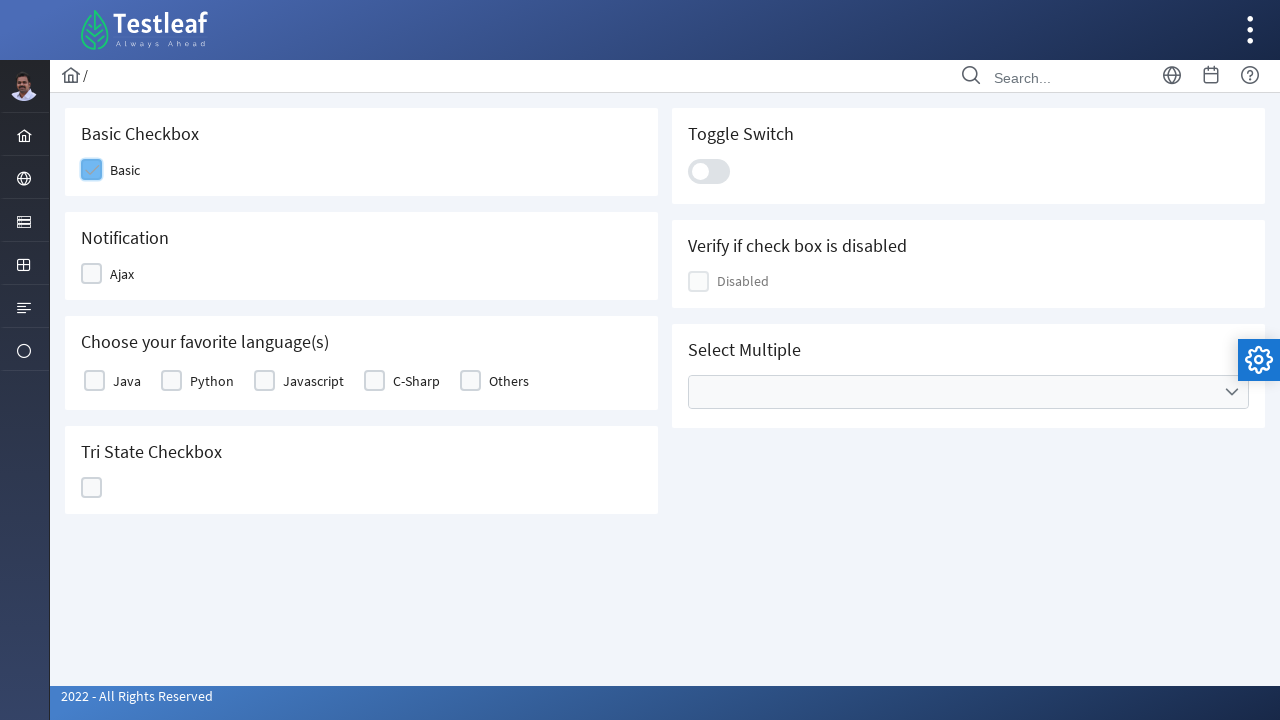

Clicked Ajax checkbox at (92, 274) on xpath=//span[text()='Ajax']/preceding-sibling::div[1]
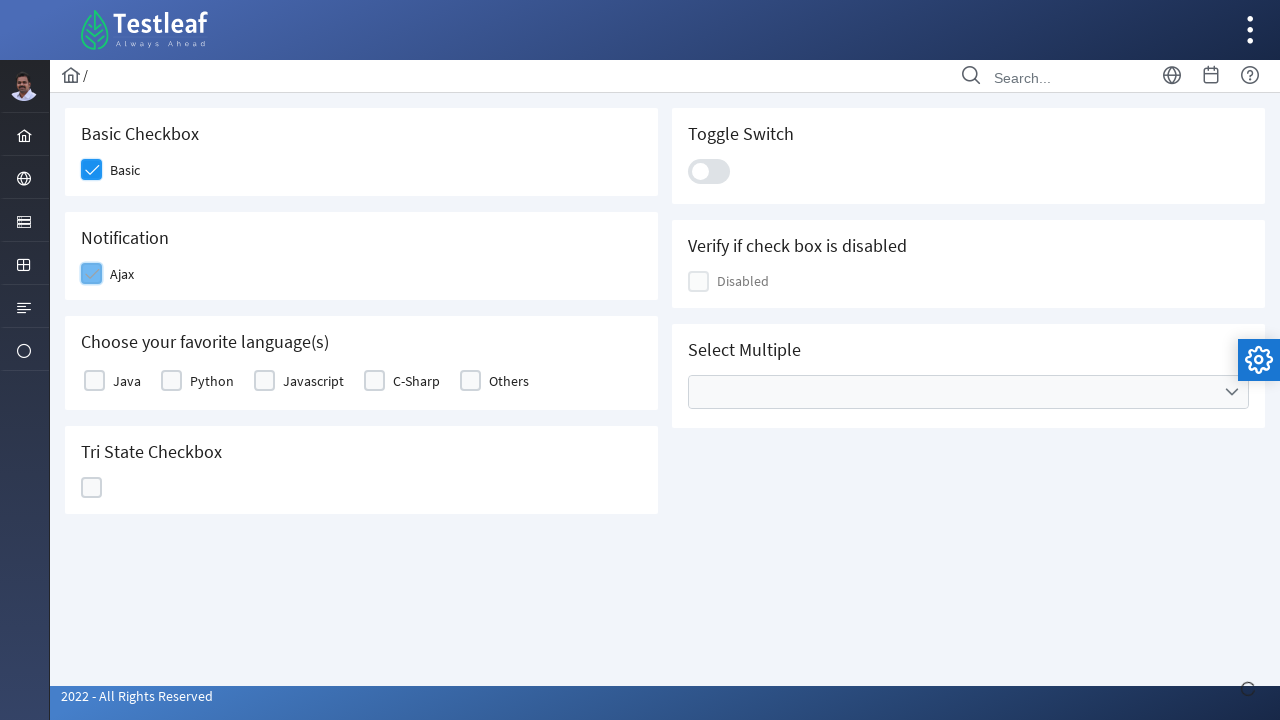

Ajax checkbox response loaded - 'Checked' message appeared
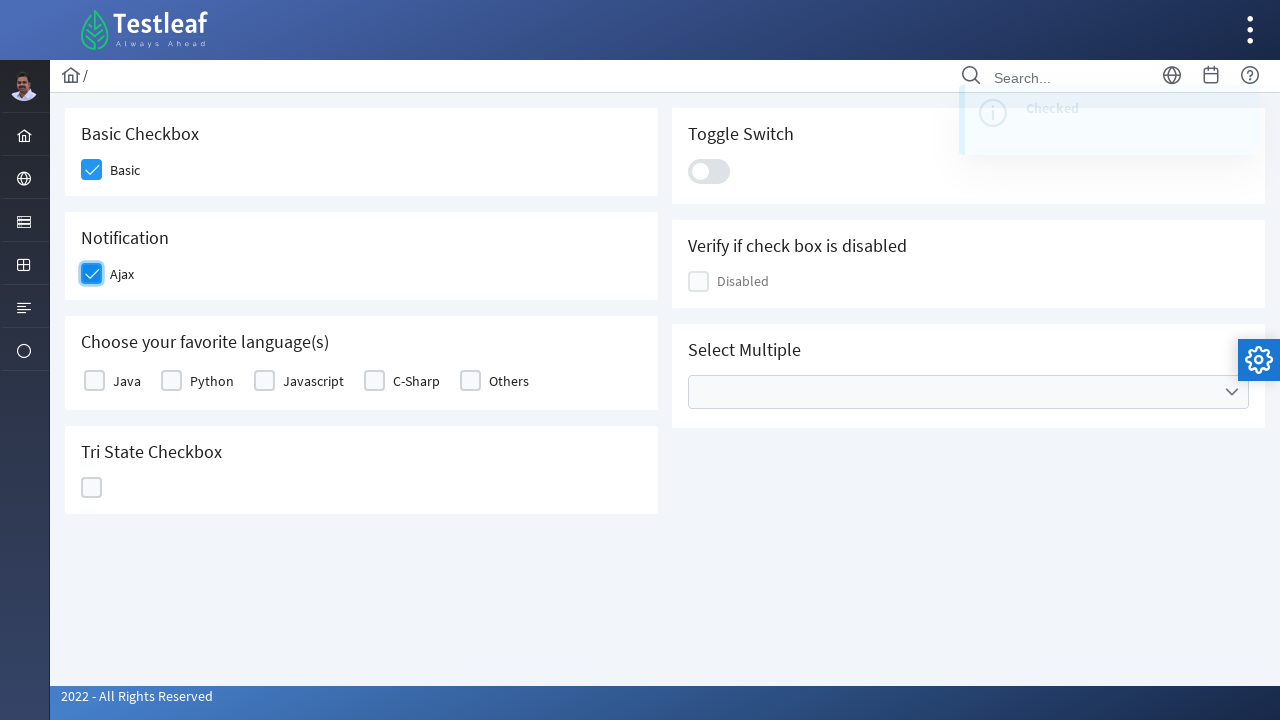

Clicked Python multi-select checkbox at (172, 381) on xpath=//label[text()='Python']/preceding::div[1]
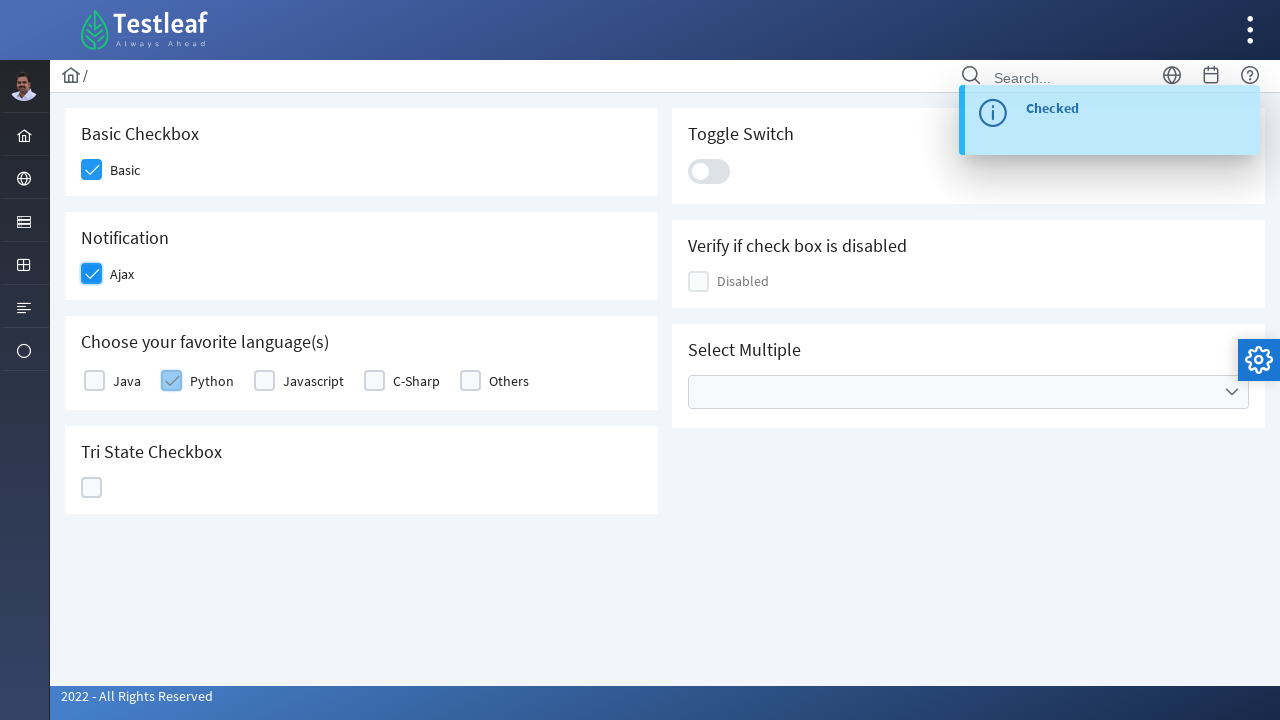

Clicked Tristate checkbox at (92, 488) on xpath=//div[@id='j_idt87:ajaxTriState']
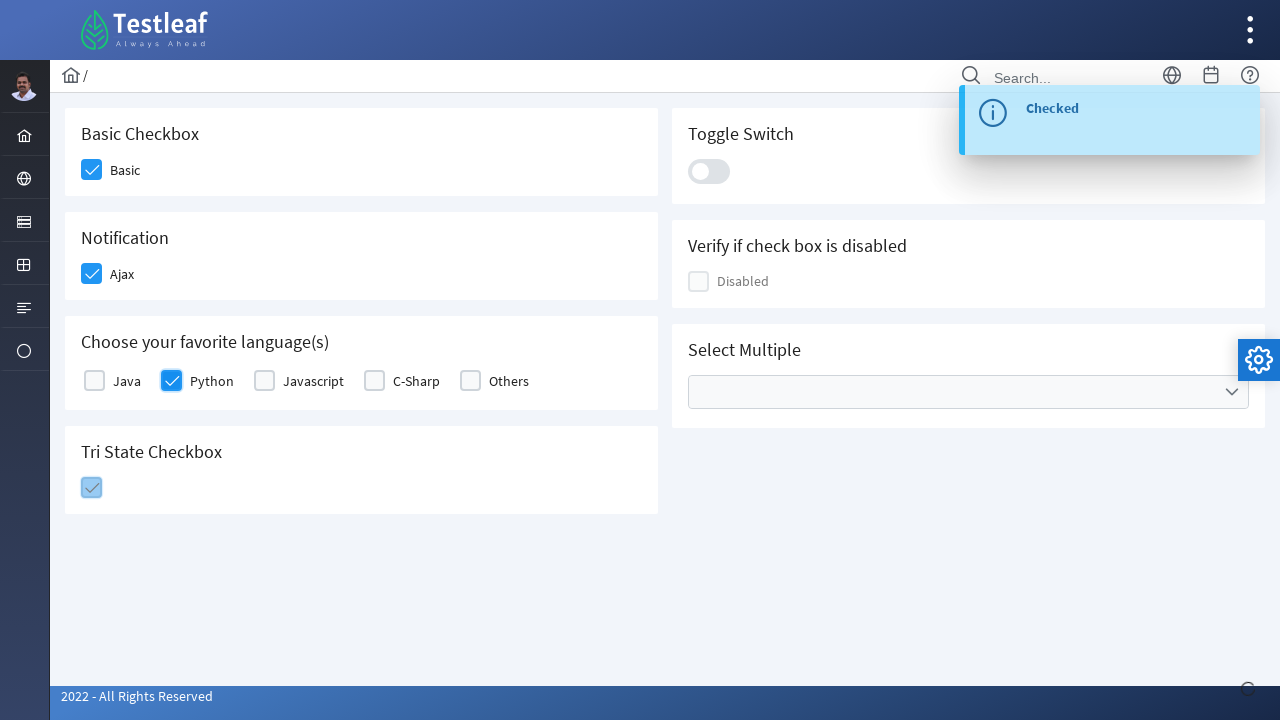

Tristate checkbox state changed to 1
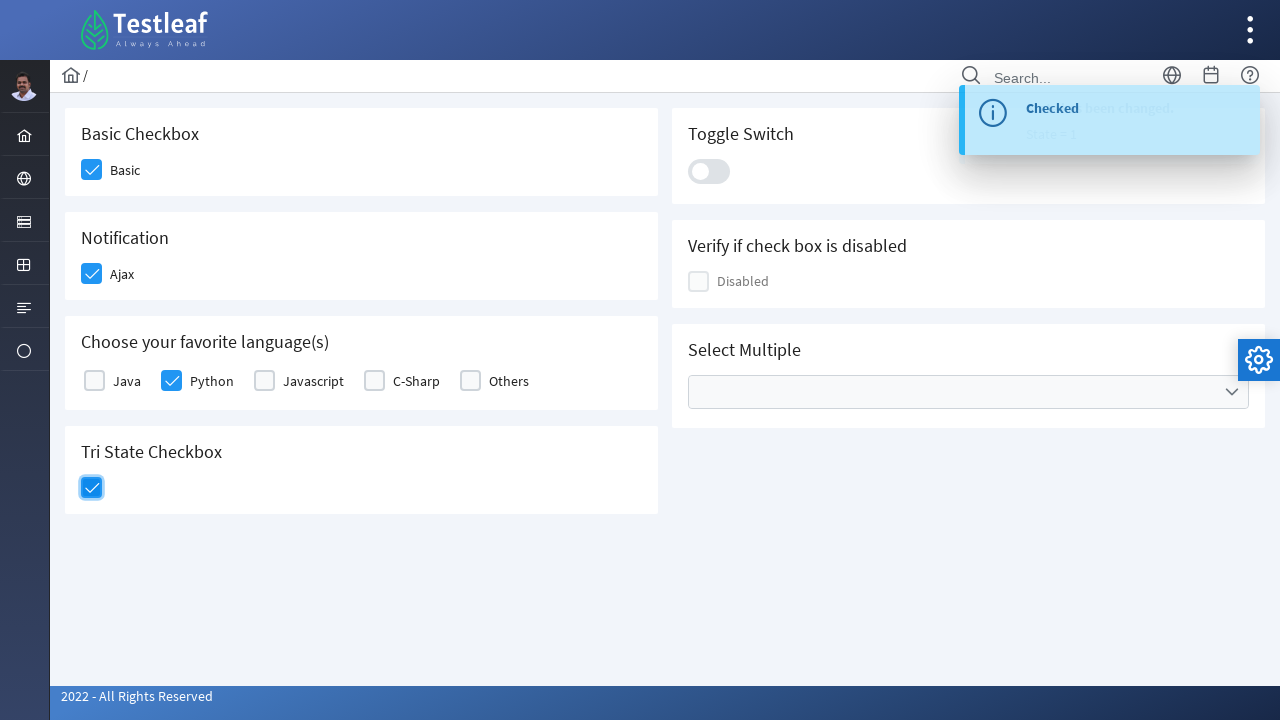

Clicked Toggle switch at (709, 171) on xpath=//div[@class='ui-toggleswitch-slider']
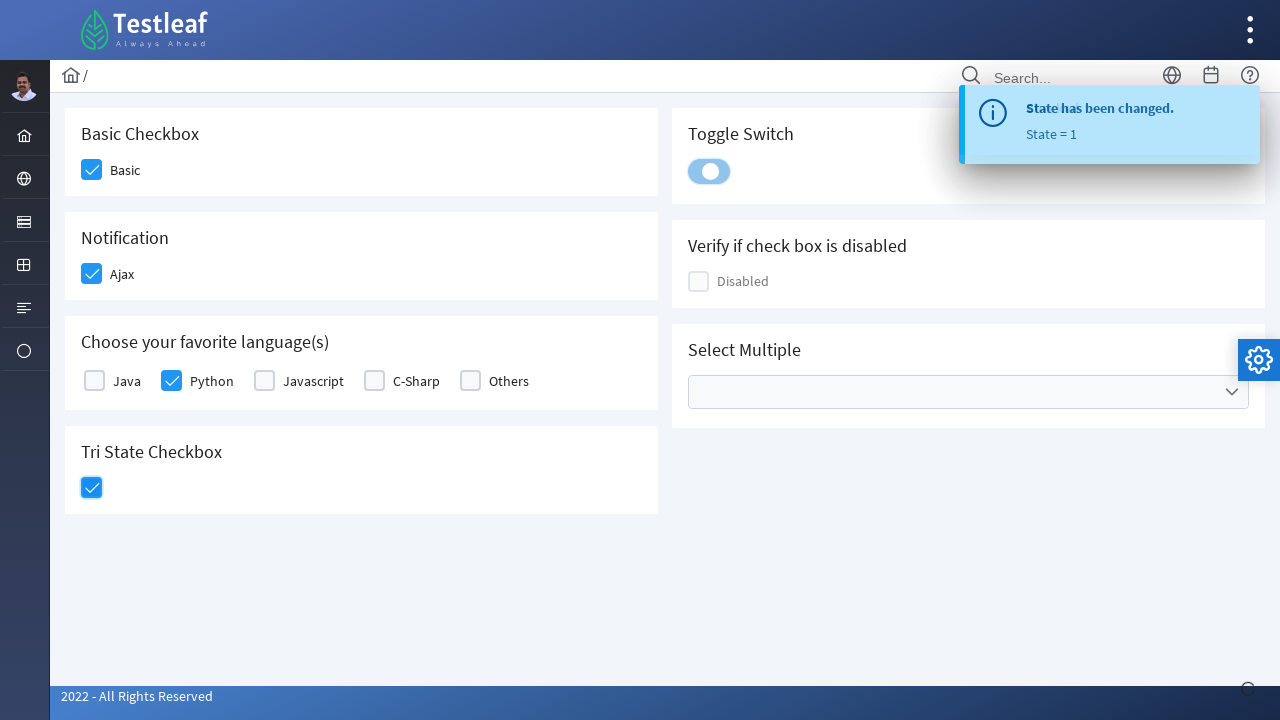

Opened Cities multi-select dropdown at (968, 392) on xpath=//h5[text()='Select Multiple']/following::ul[@data-label='Cities']
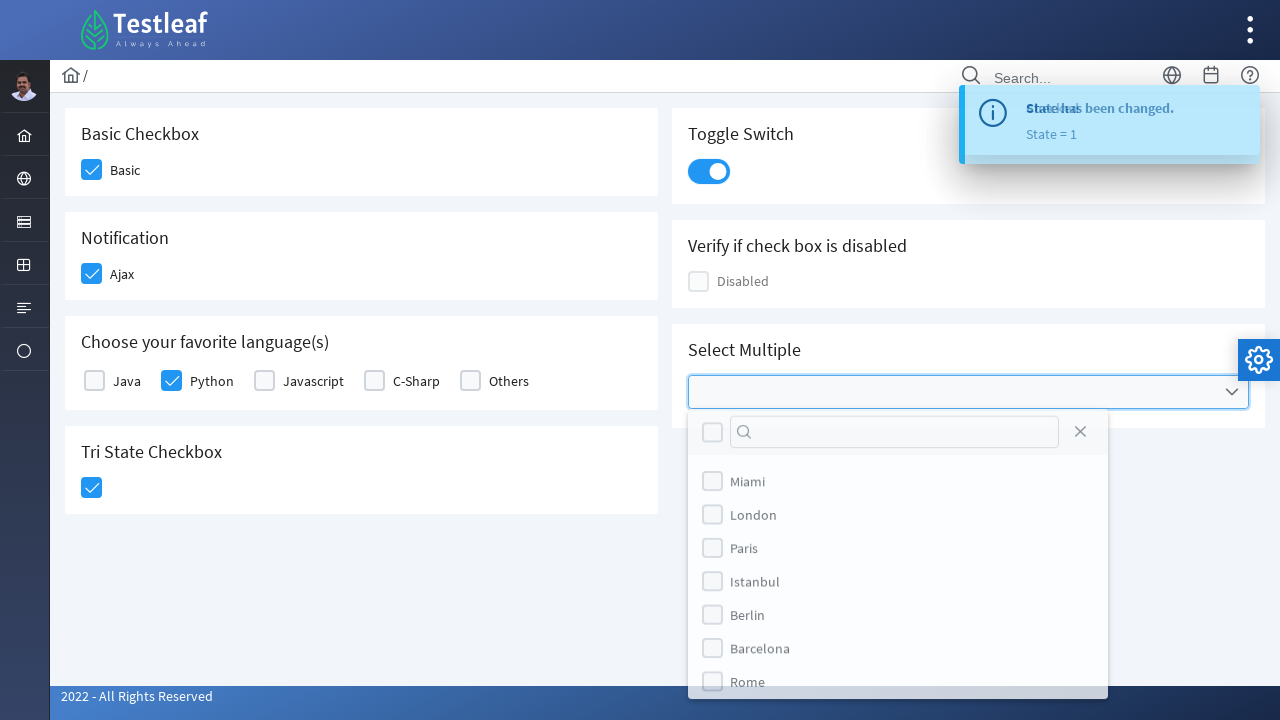

Selected Miami from multi-select dropdown at (712, 484) on (//label[text()='Miami'])[2]/preceding::div[1]
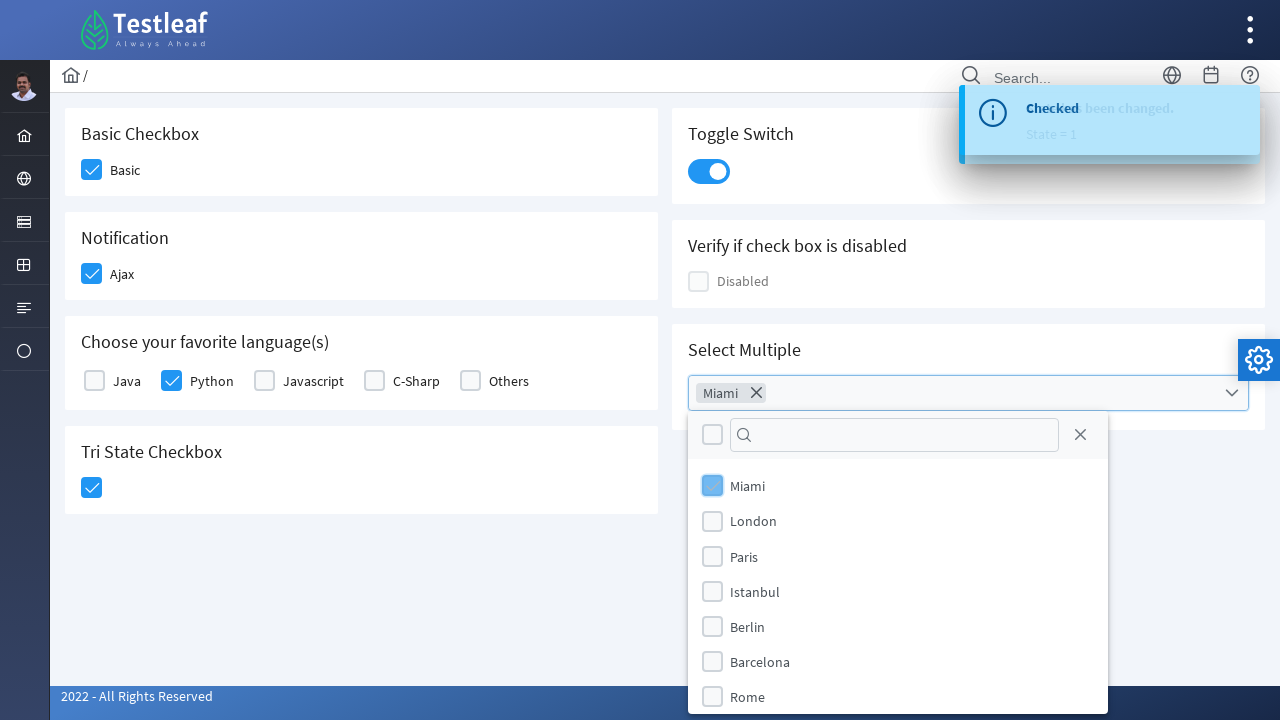

Selected London from multi-select dropdown at (712, 521) on (//label[text()='London'])[2]/preceding::div[1]
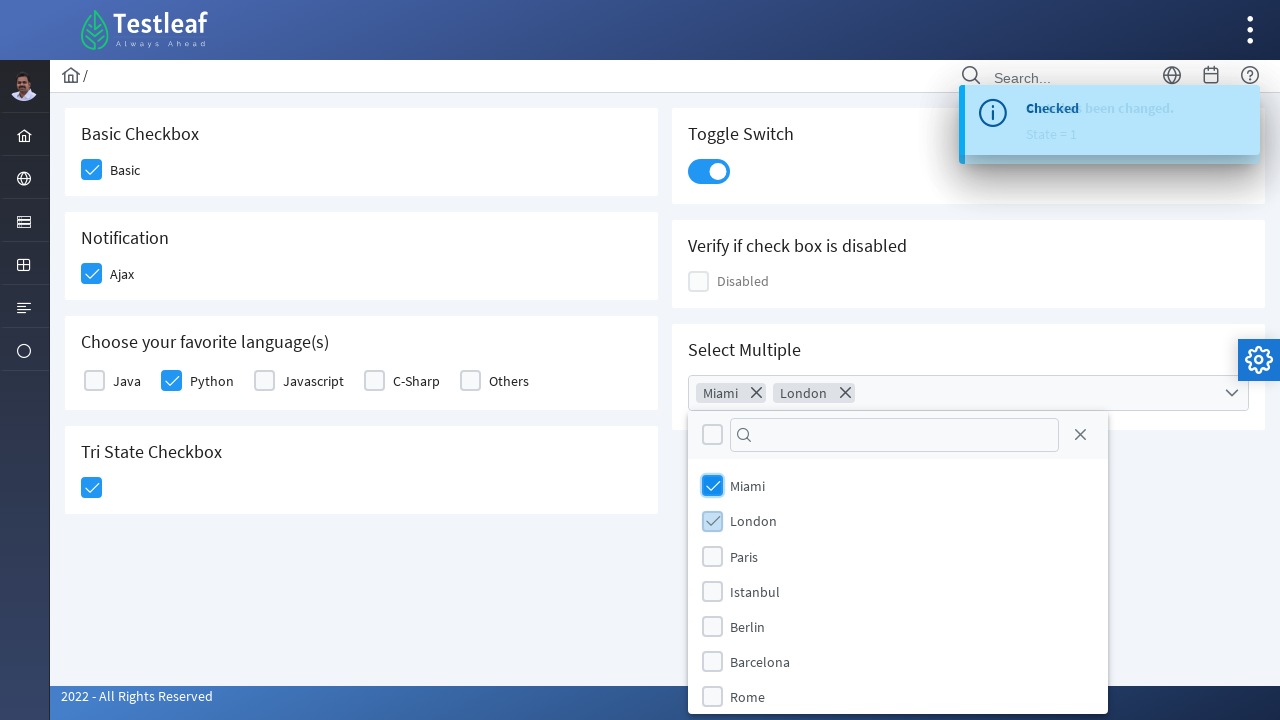

Multiple selections verified - token labels appeared
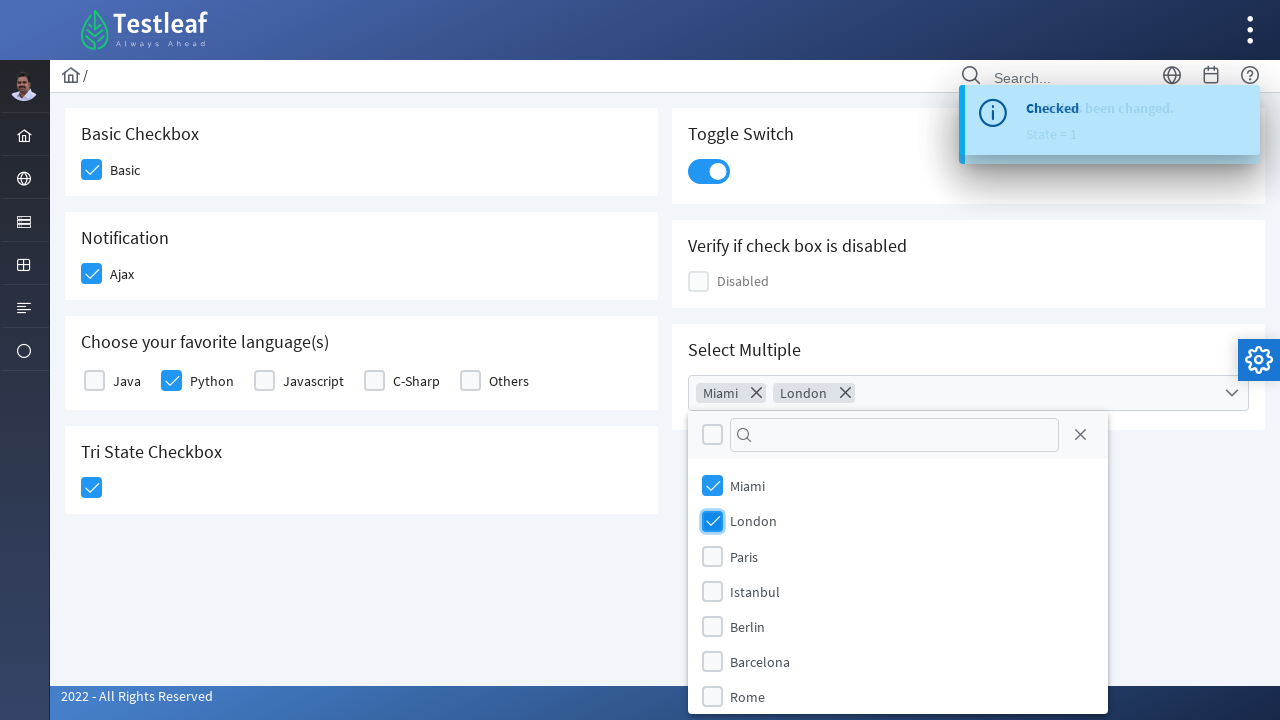

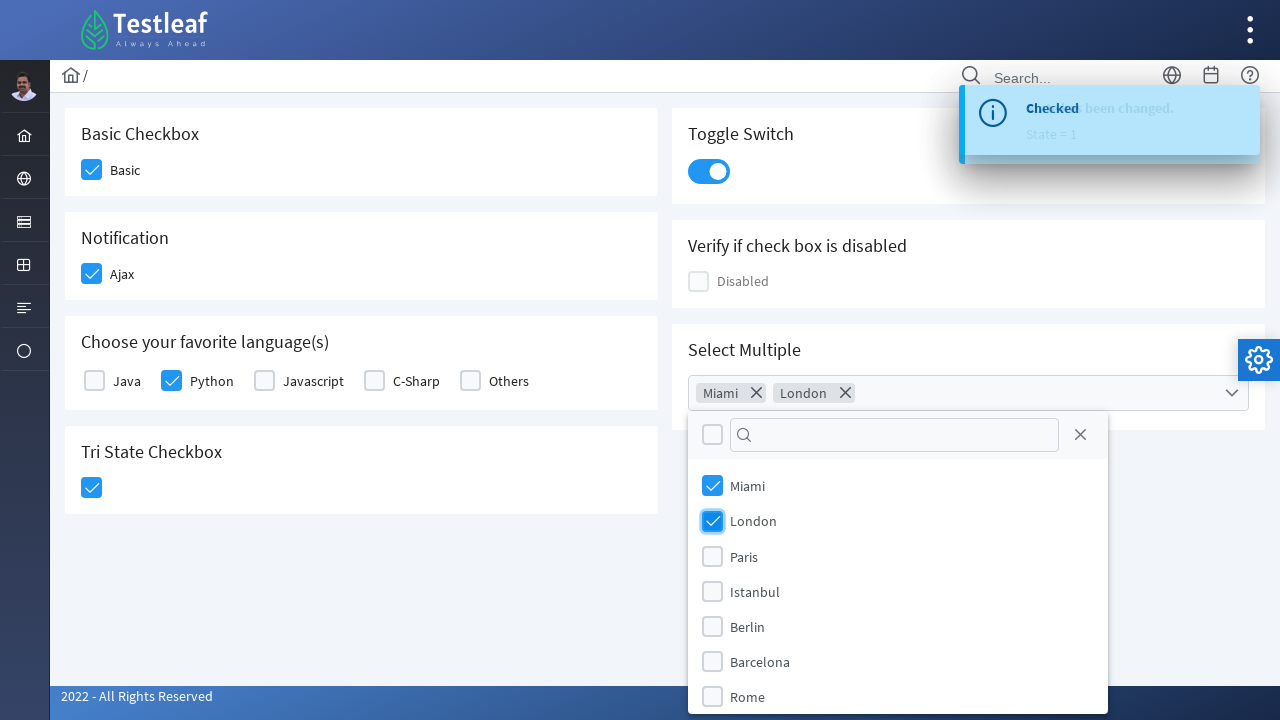